Tests adding multiple todo items to the list and verifies they appear correctly

Starting URL: https://demo.playwright.dev/todomvc

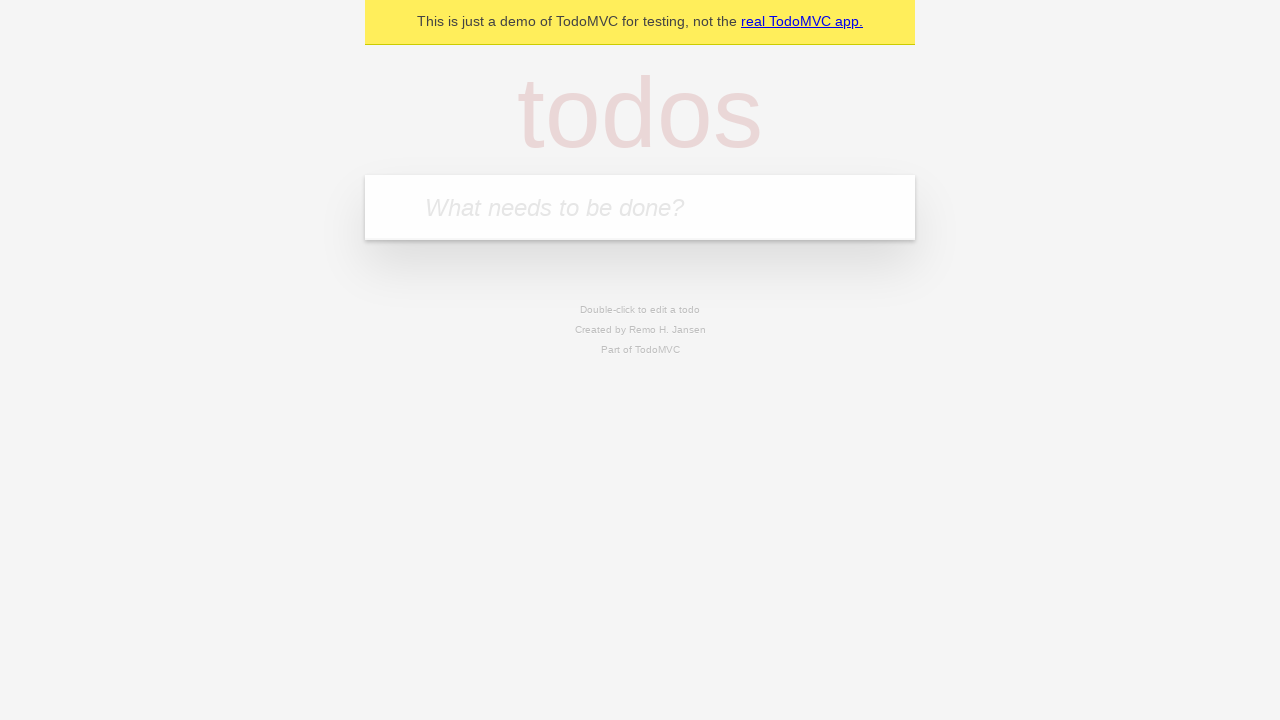

Located the todo input field with placeholder 'What needs to be done?'
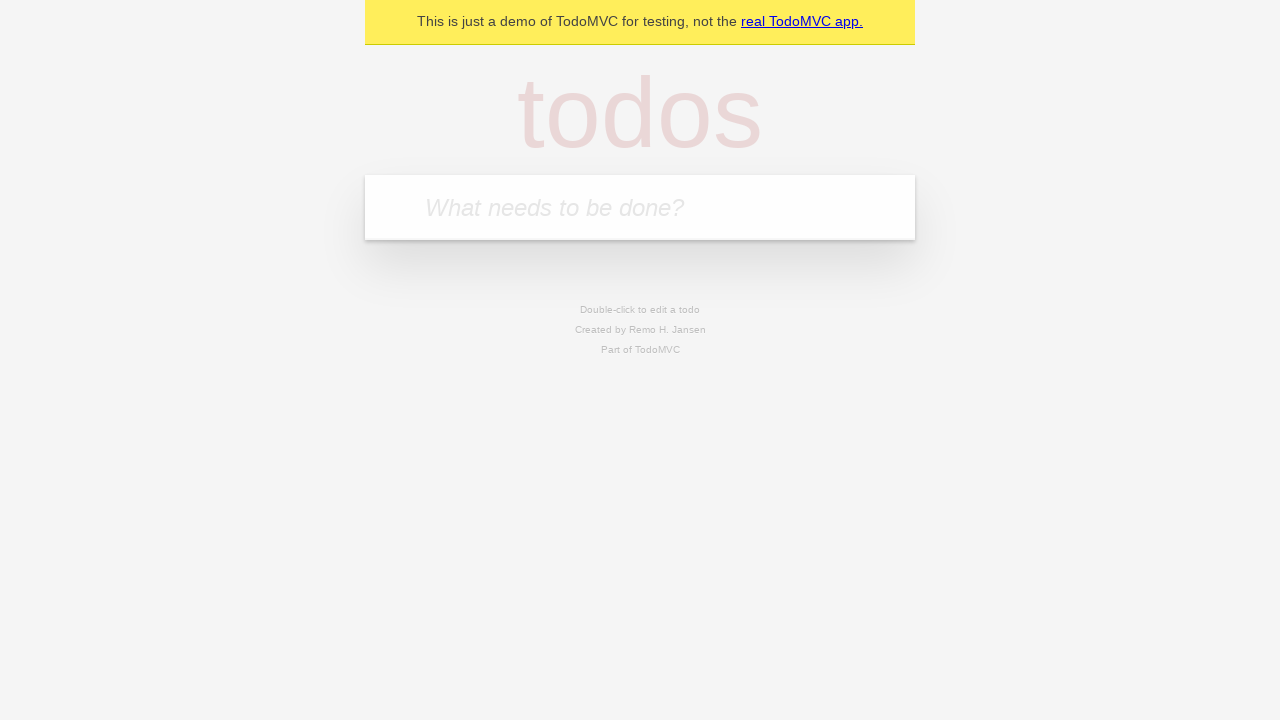

Filled todo input with 'buy some cheese' on internal:attr=[placeholder="What needs to be done?"i]
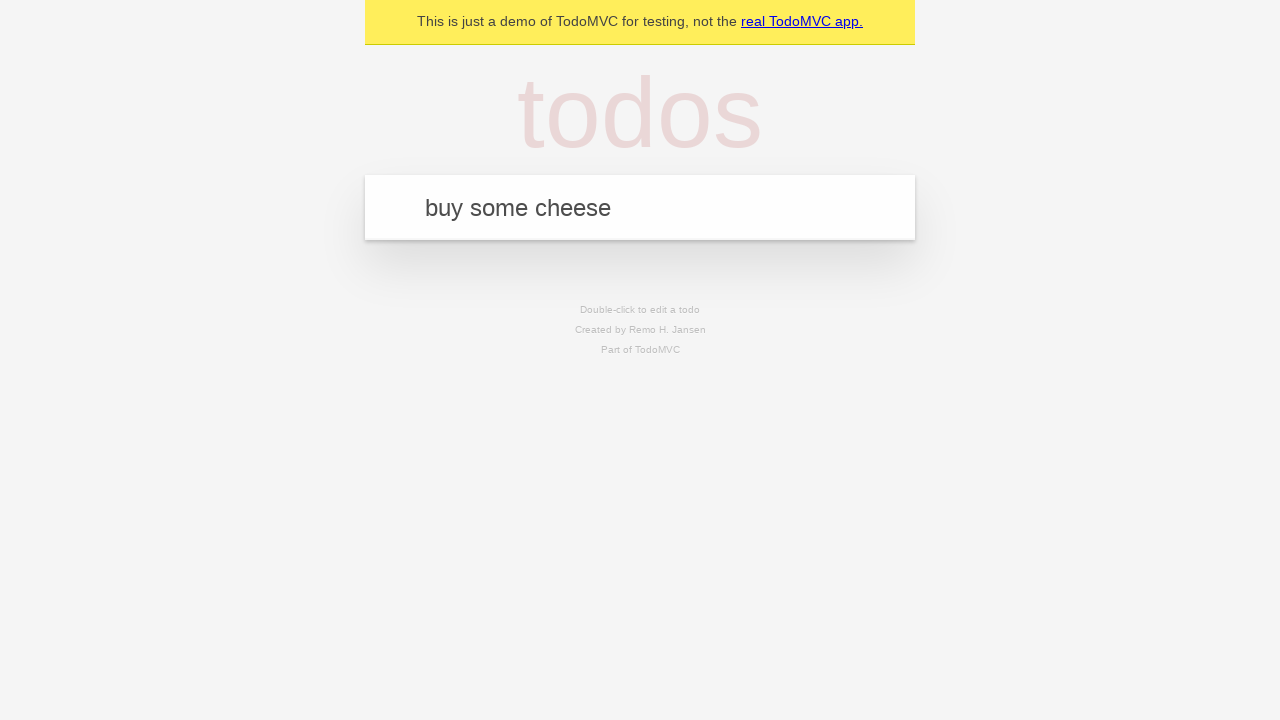

Pressed Enter to add first todo item on internal:attr=[placeholder="What needs to be done?"i]
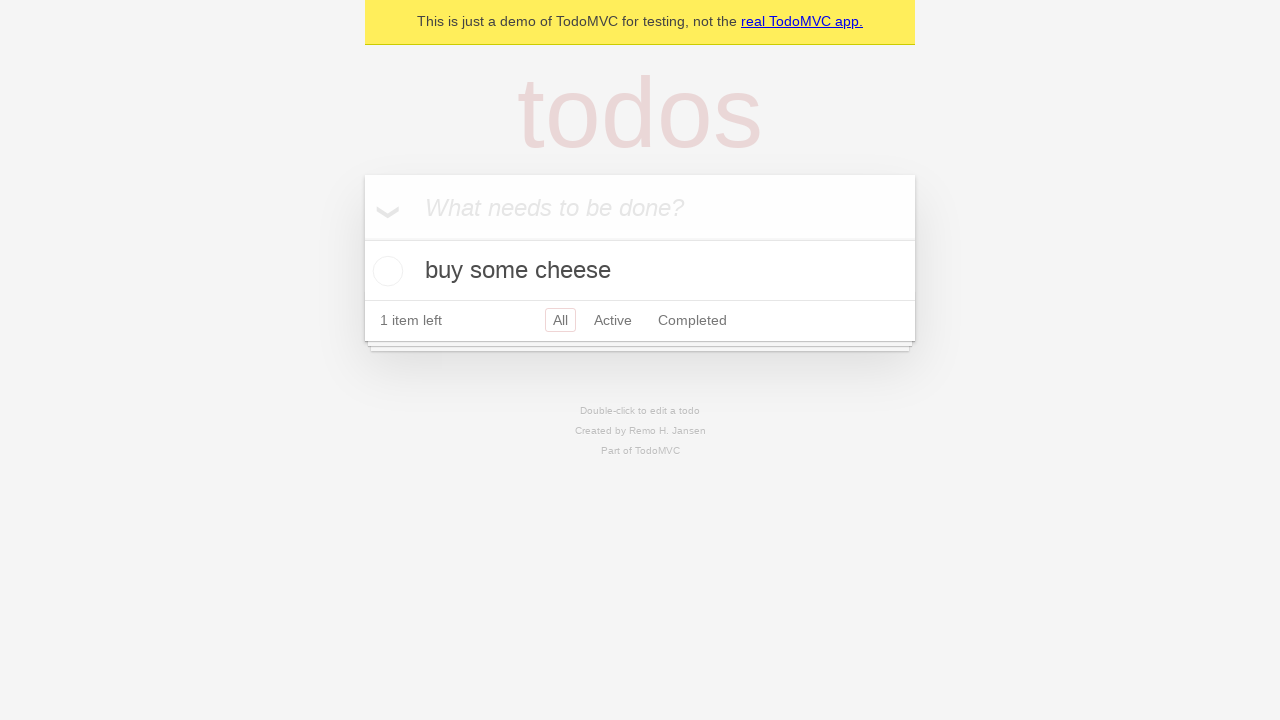

First todo item appeared in the list
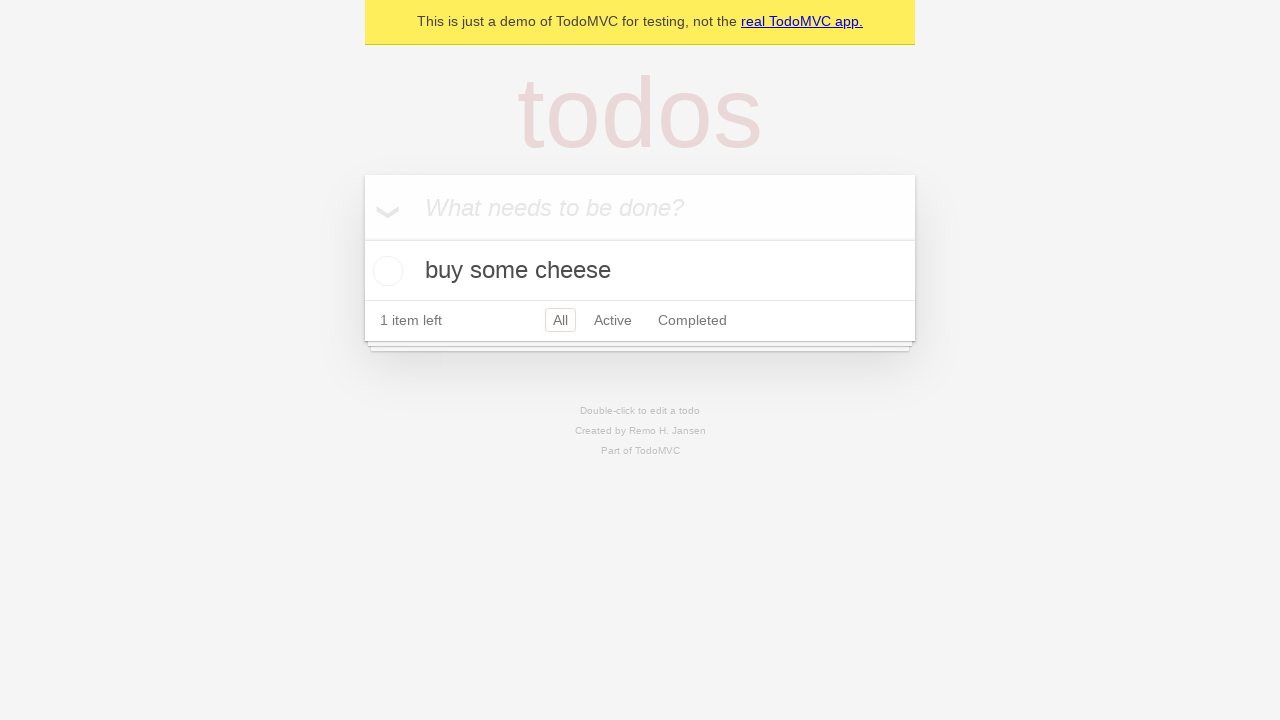

Filled todo input with 'feed the cat' on internal:attr=[placeholder="What needs to be done?"i]
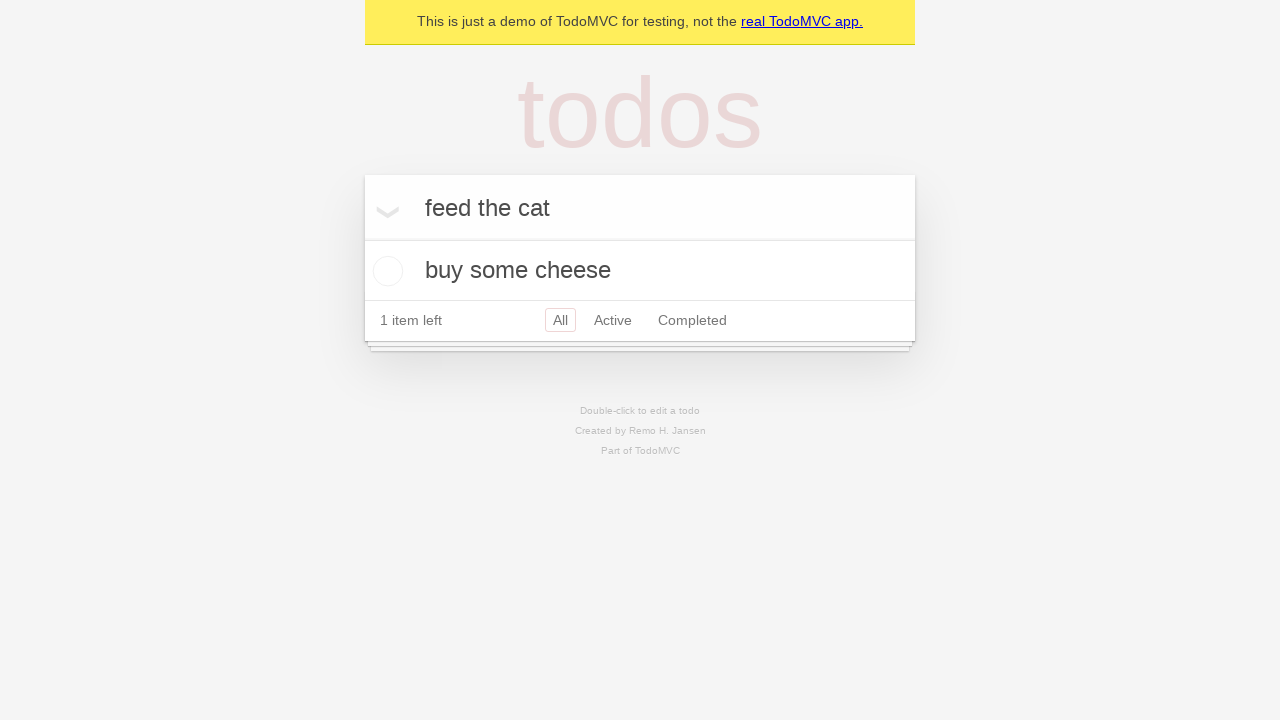

Pressed Enter to add second todo item on internal:attr=[placeholder="What needs to be done?"i]
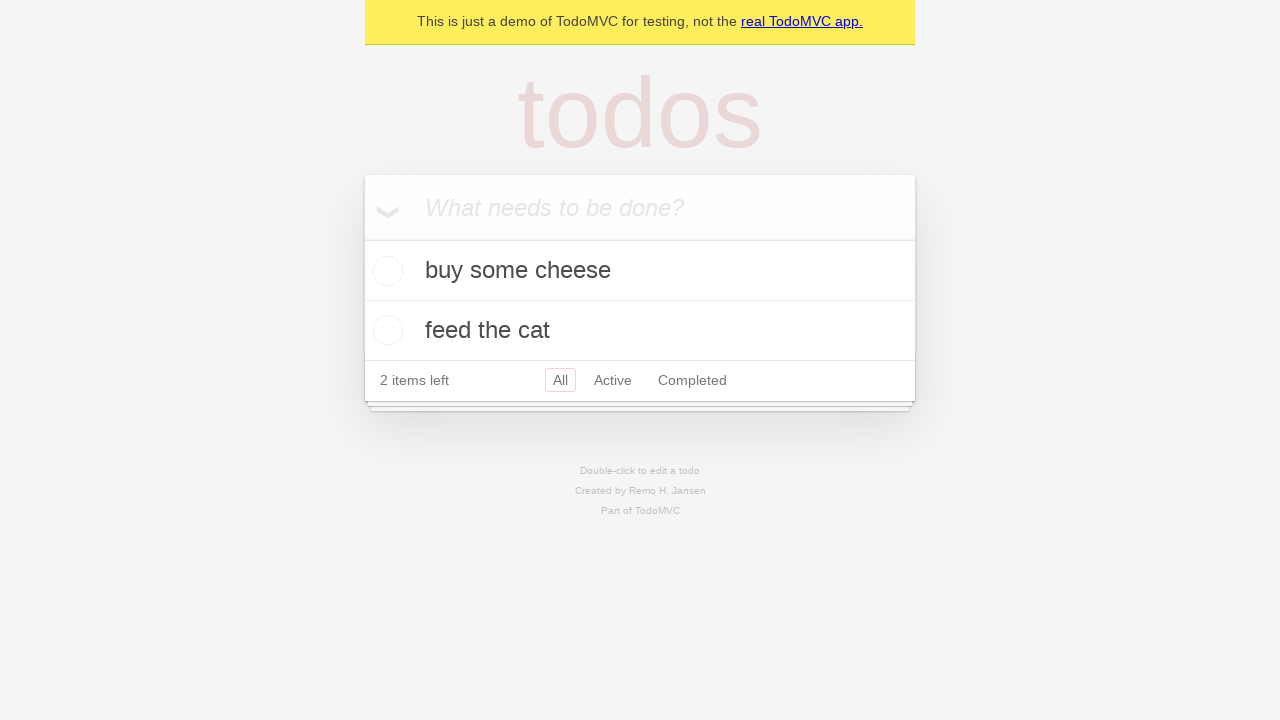

Verified that both todo items are now displayed in the list
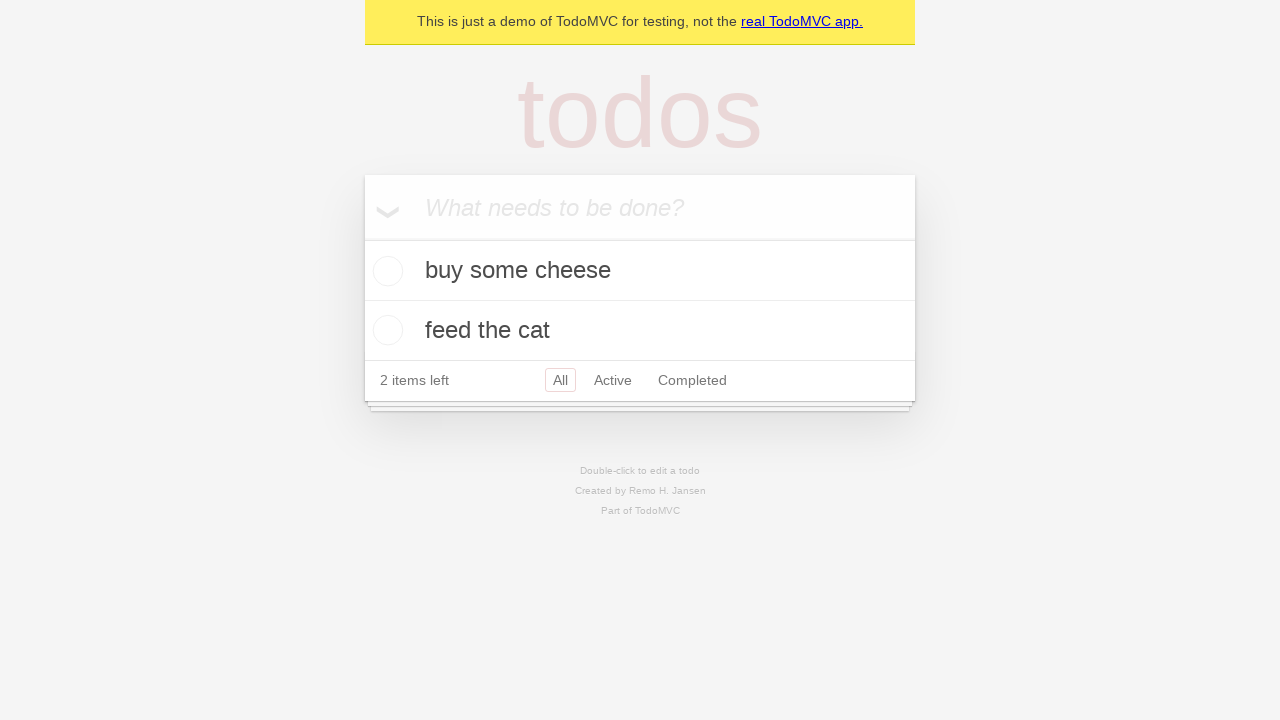

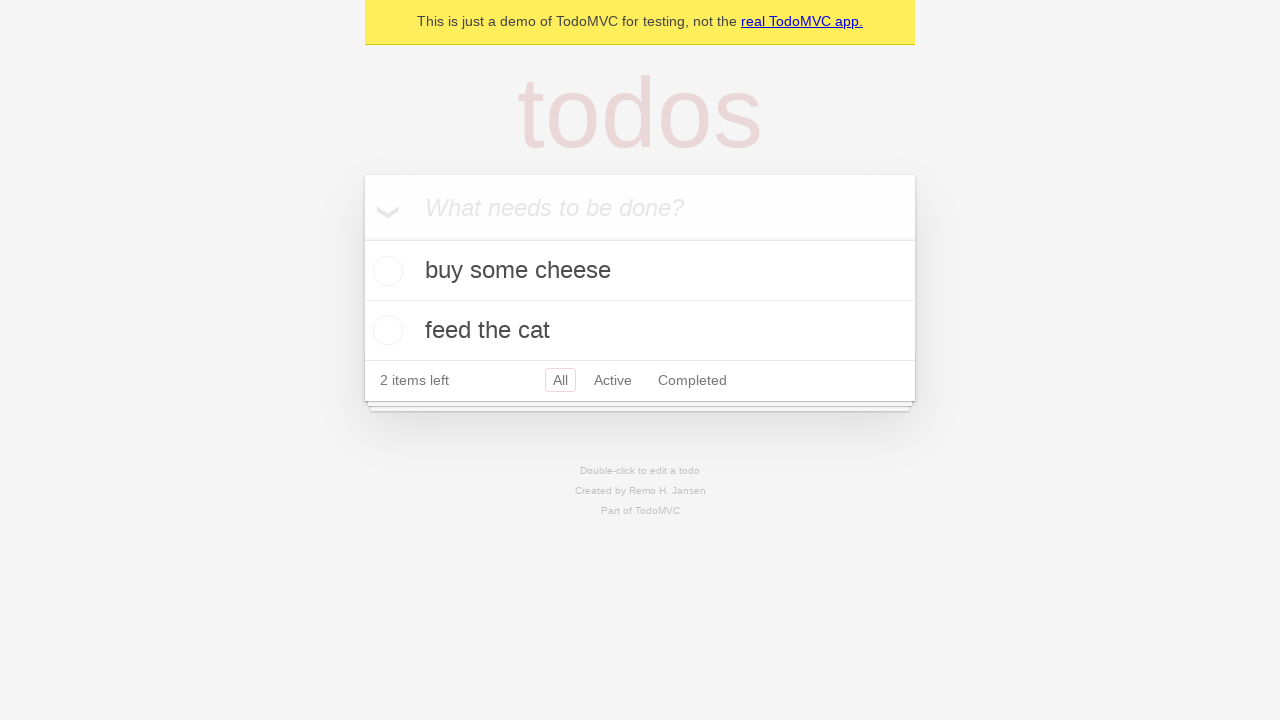